Tests that the Conduit application loads correctly by verifying the navbar brand displays "conduit". Includes API route mocking to provide custom tags data.

Starting URL: https://conduit.bondaracademy.com

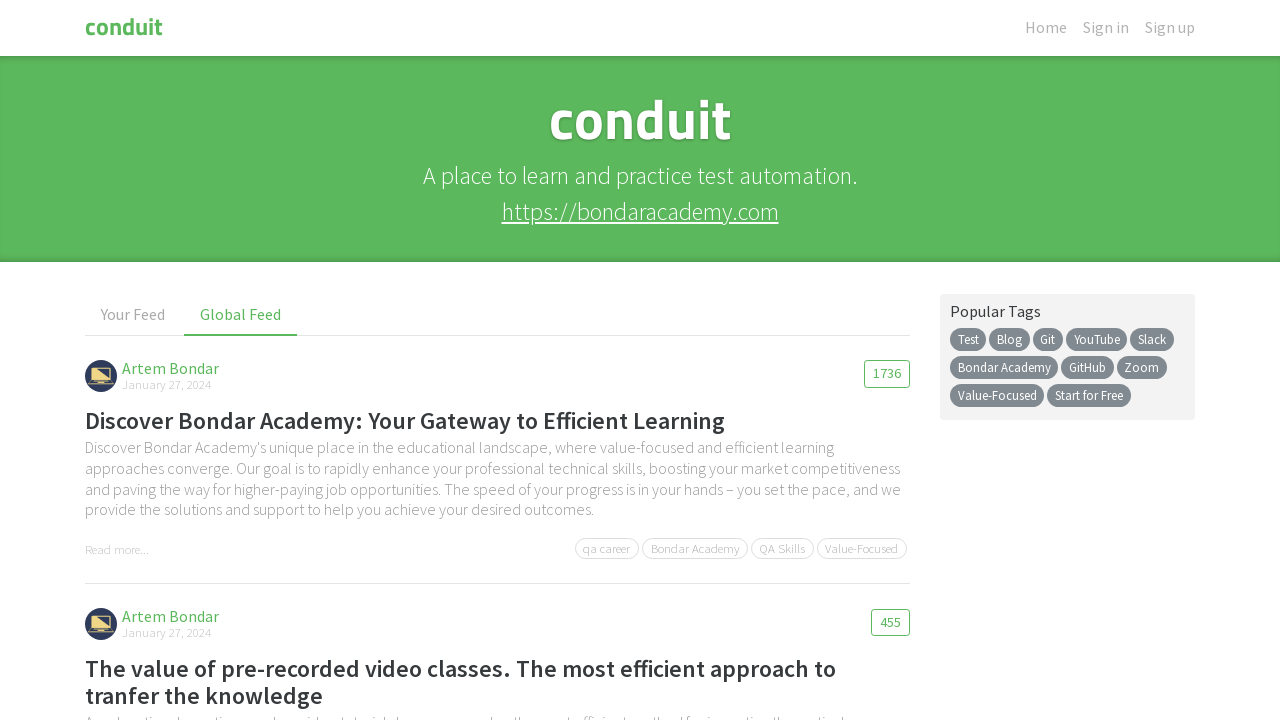

Set up API route mock for tags endpoint
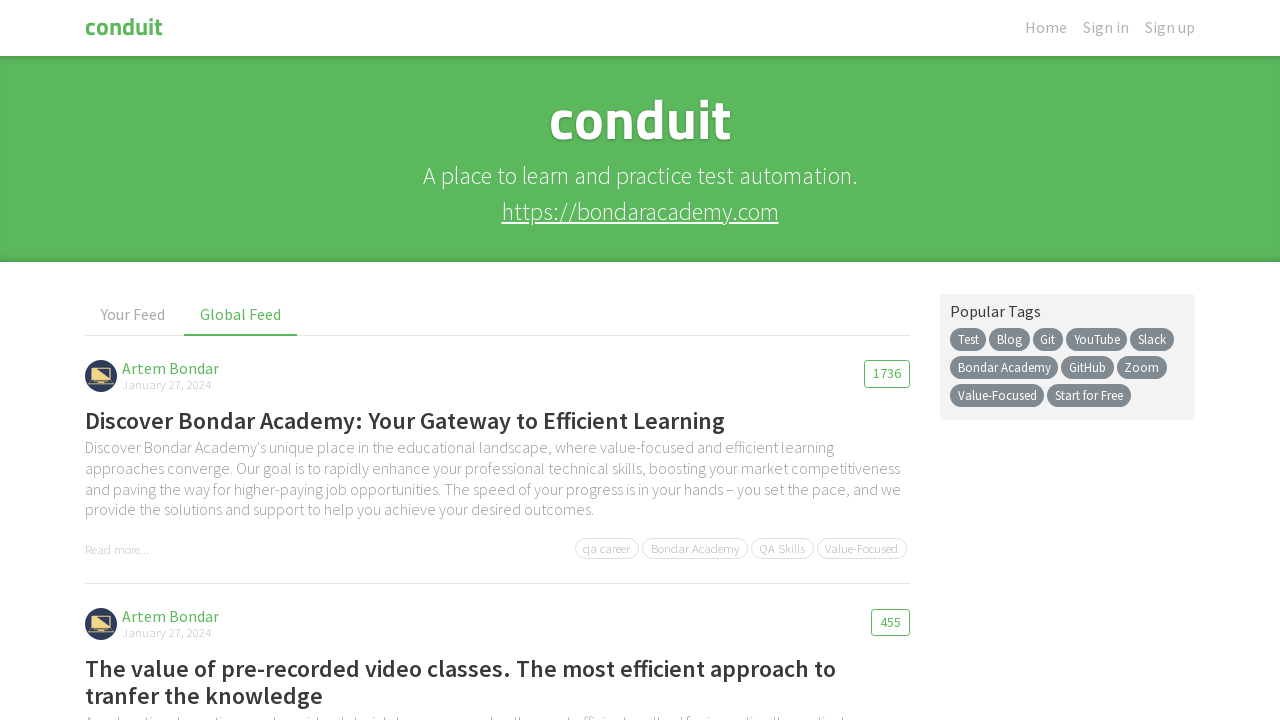

Navigated to Conduit application at https://conduit.bondaracademy.com
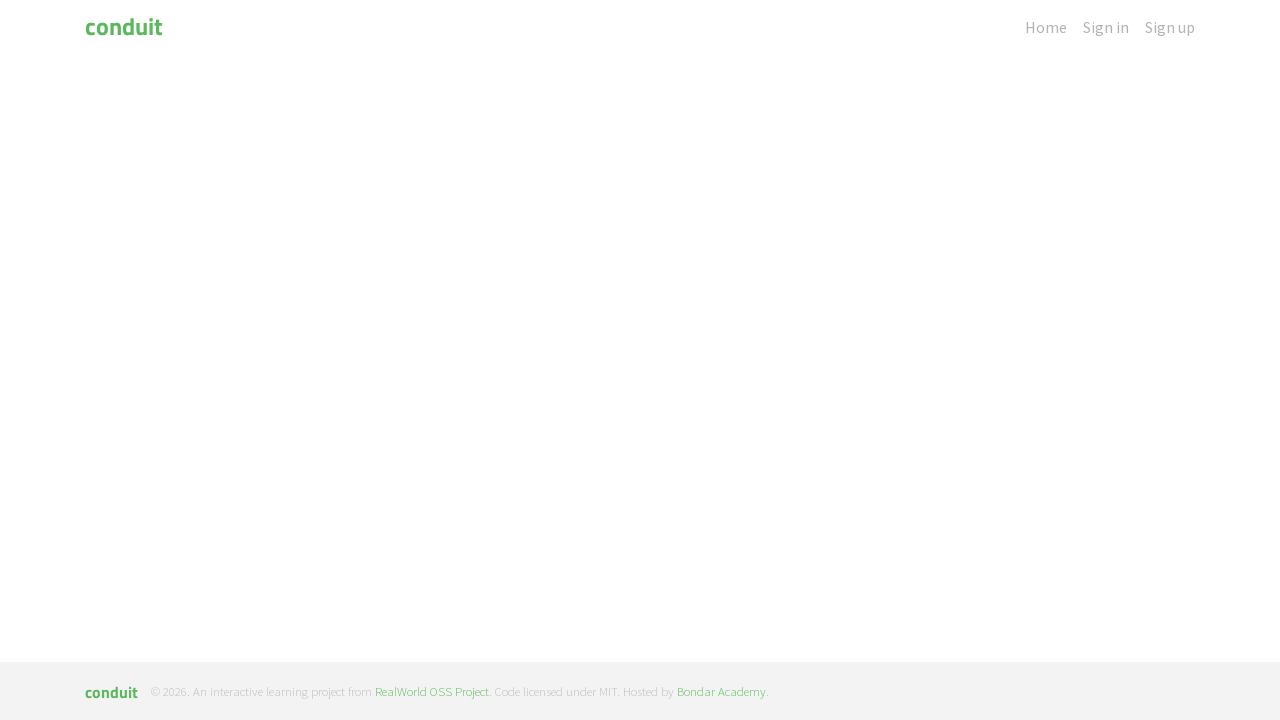

Verified navbar brand displays 'conduit'
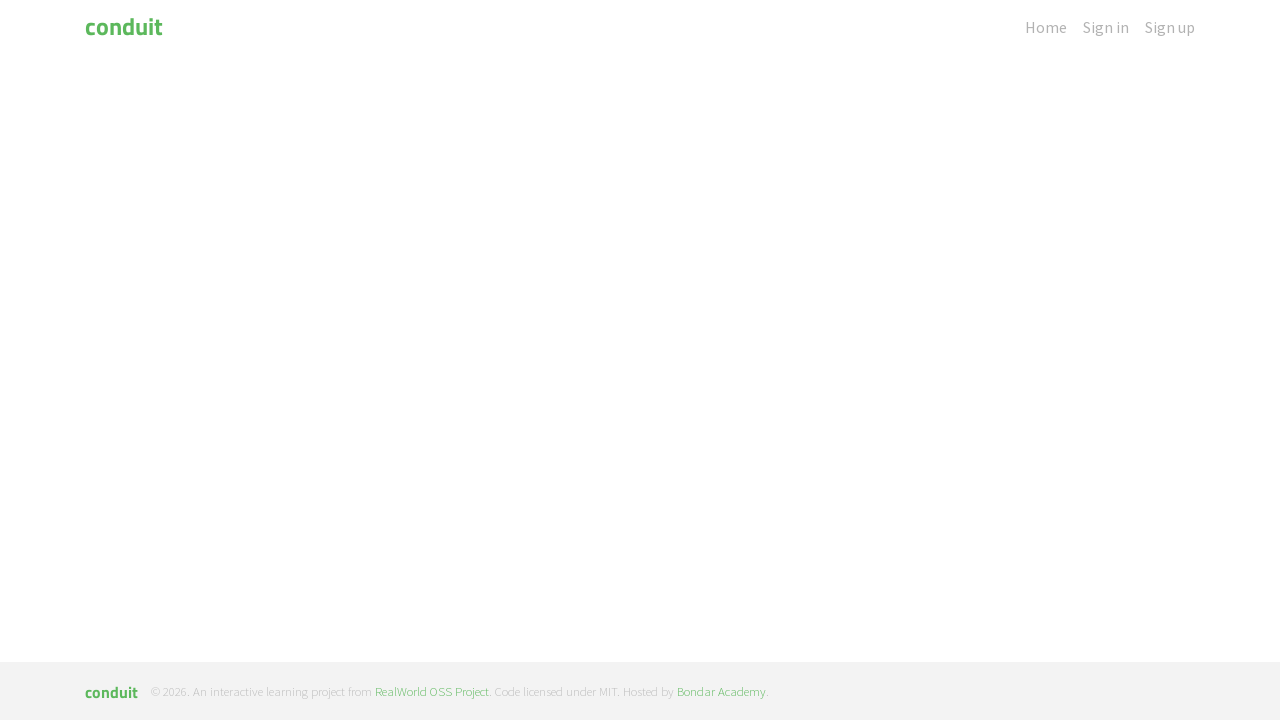

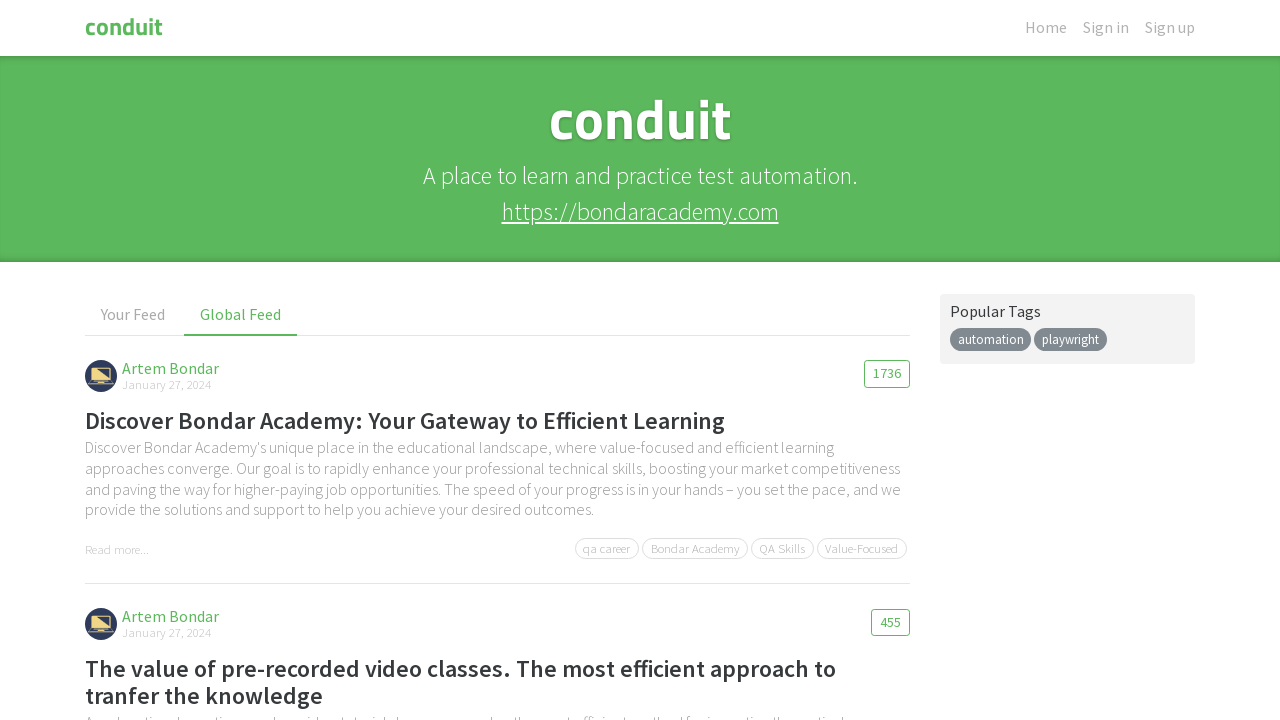